Tests adding and removing elements by clicking Add Element twice, then clicking both Delete buttons to remove them

Starting URL: https://the-internet.herokuapp.com/add_remove_elements/

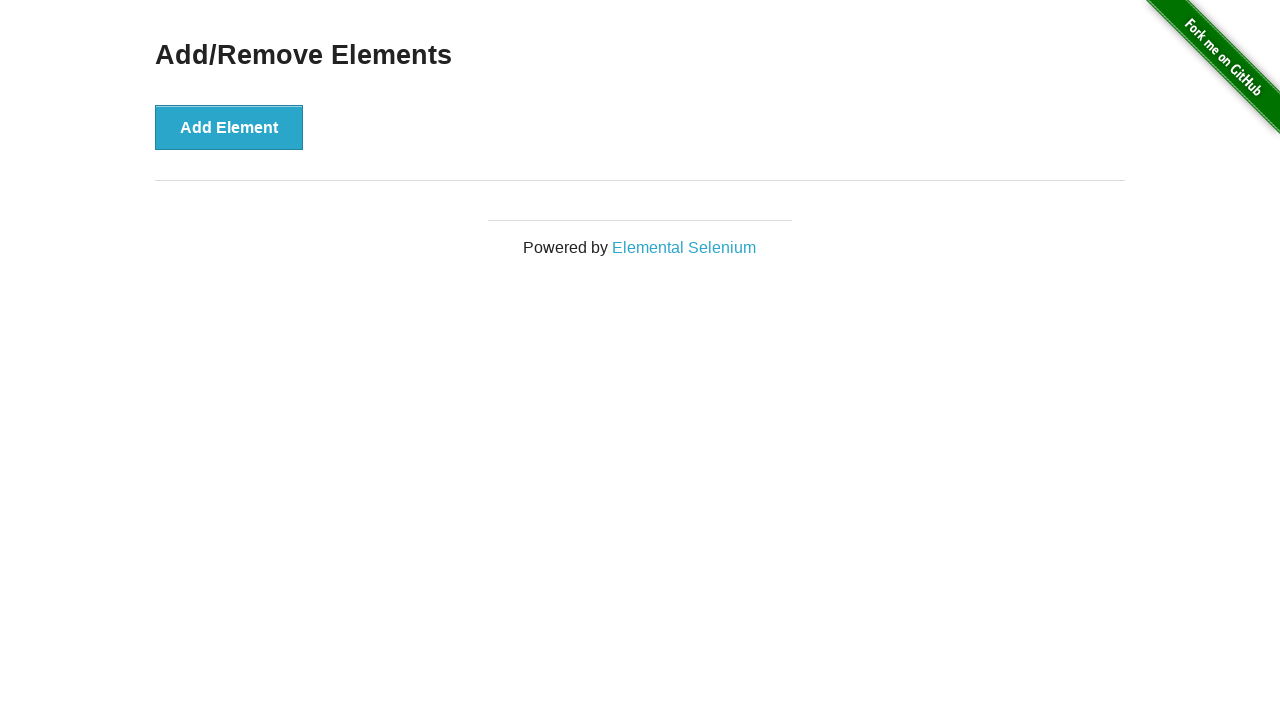

Clicked Add Element button first time at (229, 127) on .example button
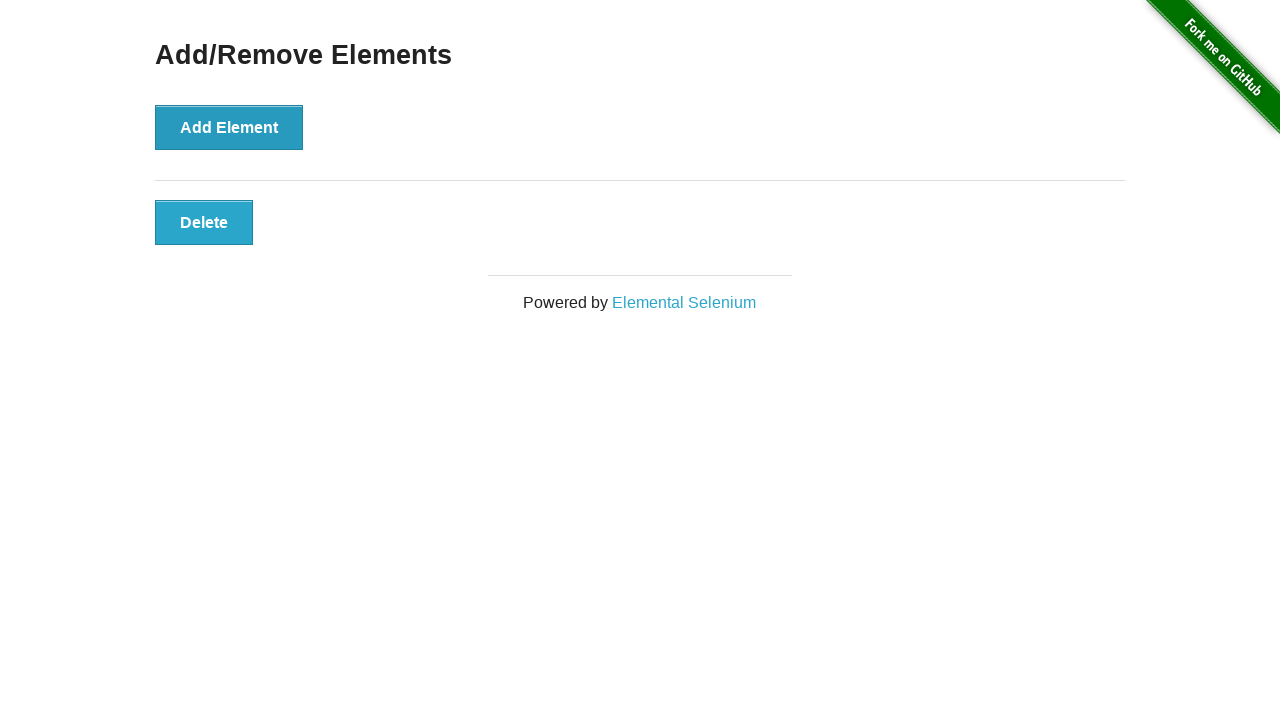

Clicked Add Element button second time at (229, 127) on .example button
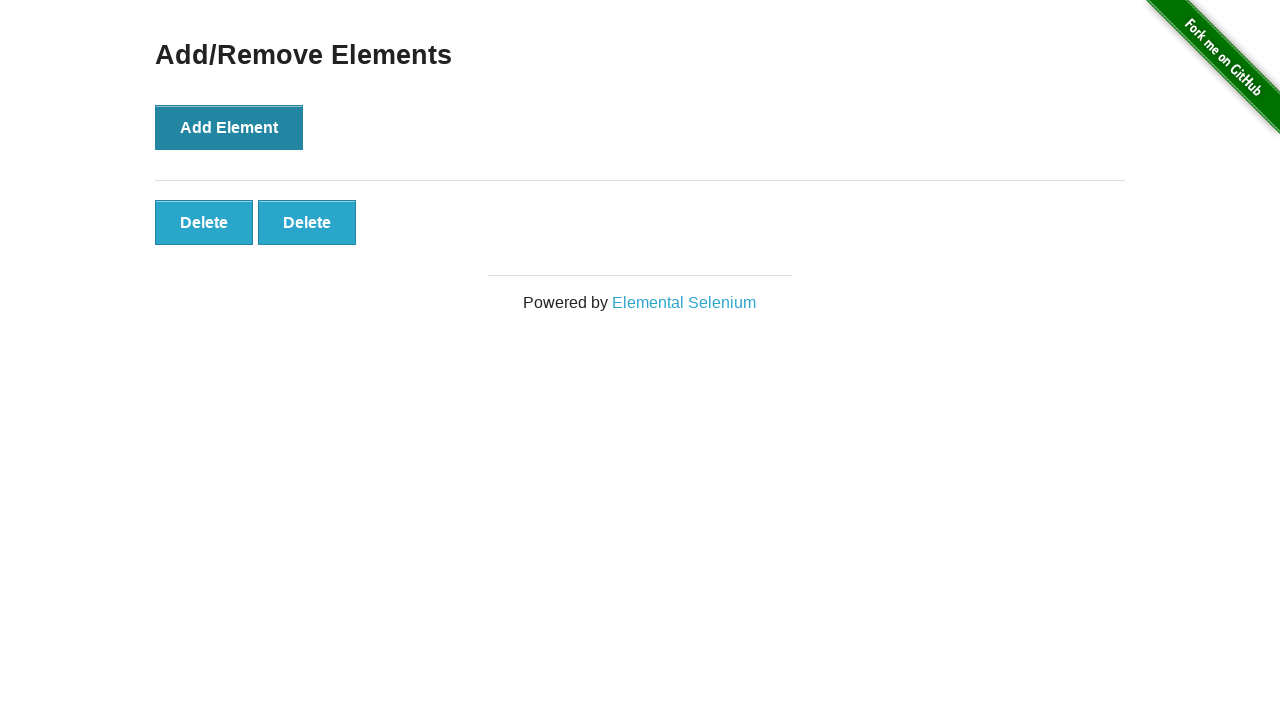

Clicked first Delete button to remove element at (204, 222) on .added-manually
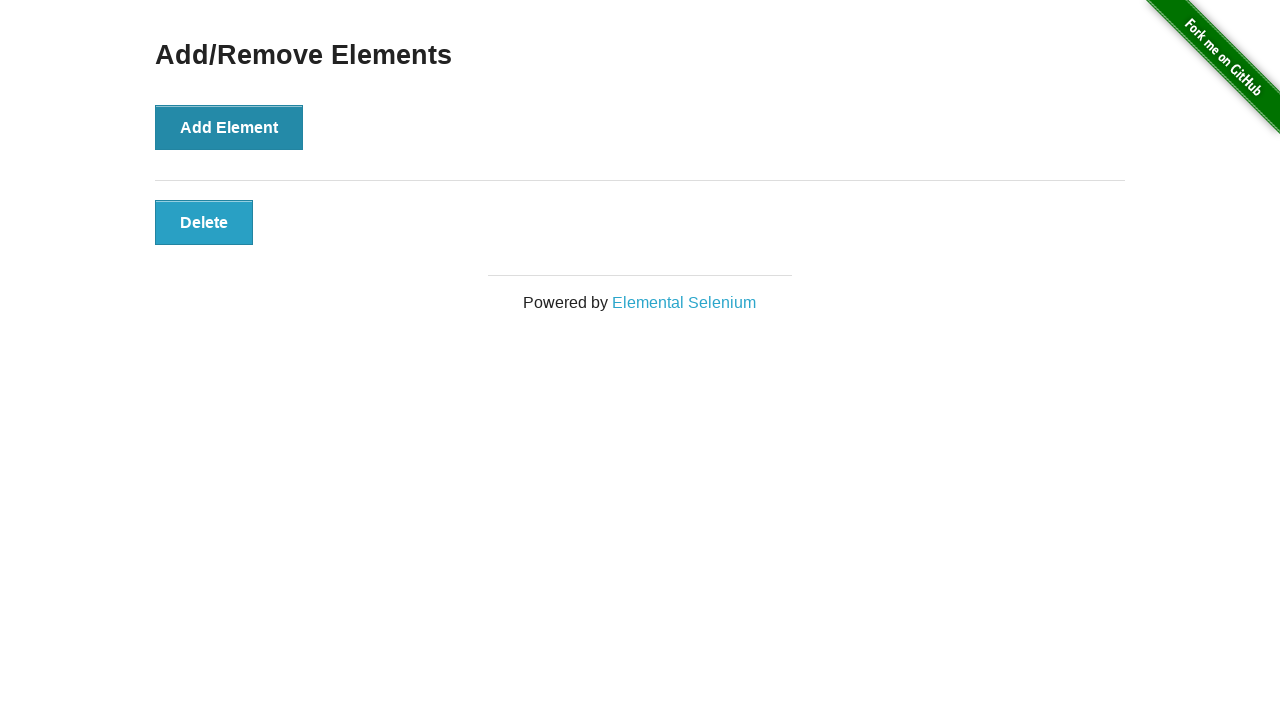

Clicked second Delete button to remove element at (204, 222) on .added-manually
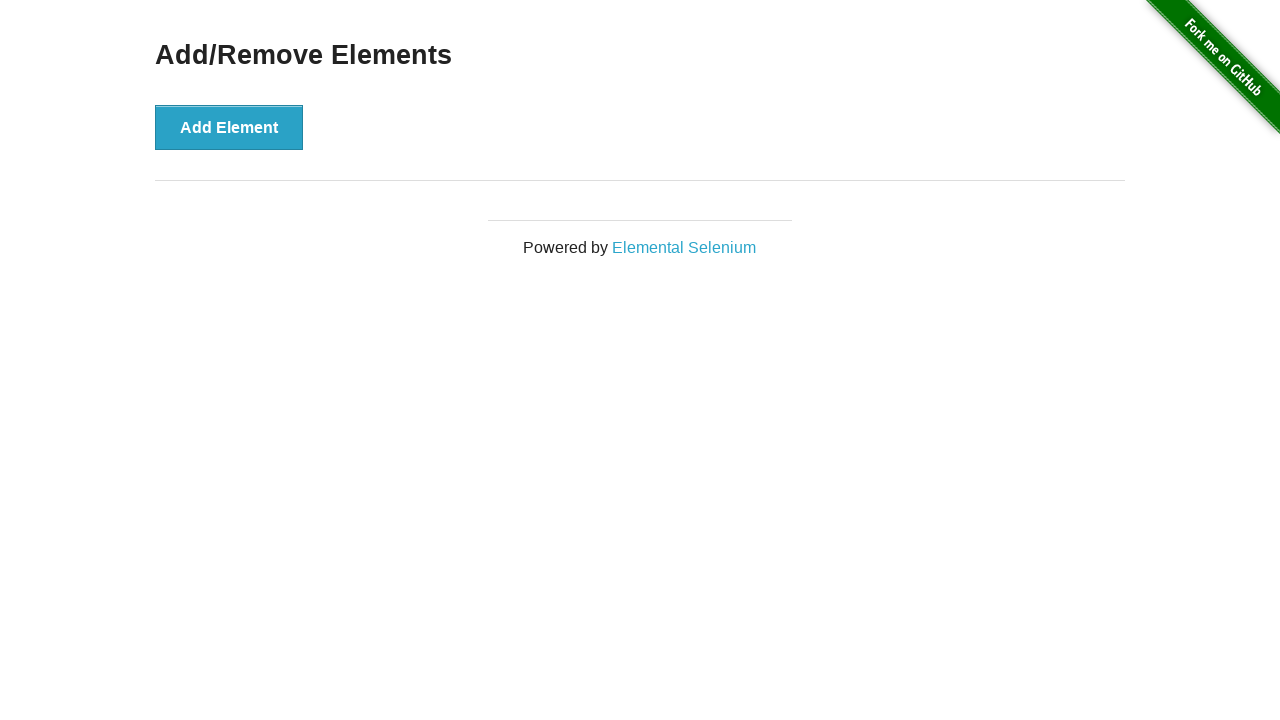

Verified no delete buttons remain
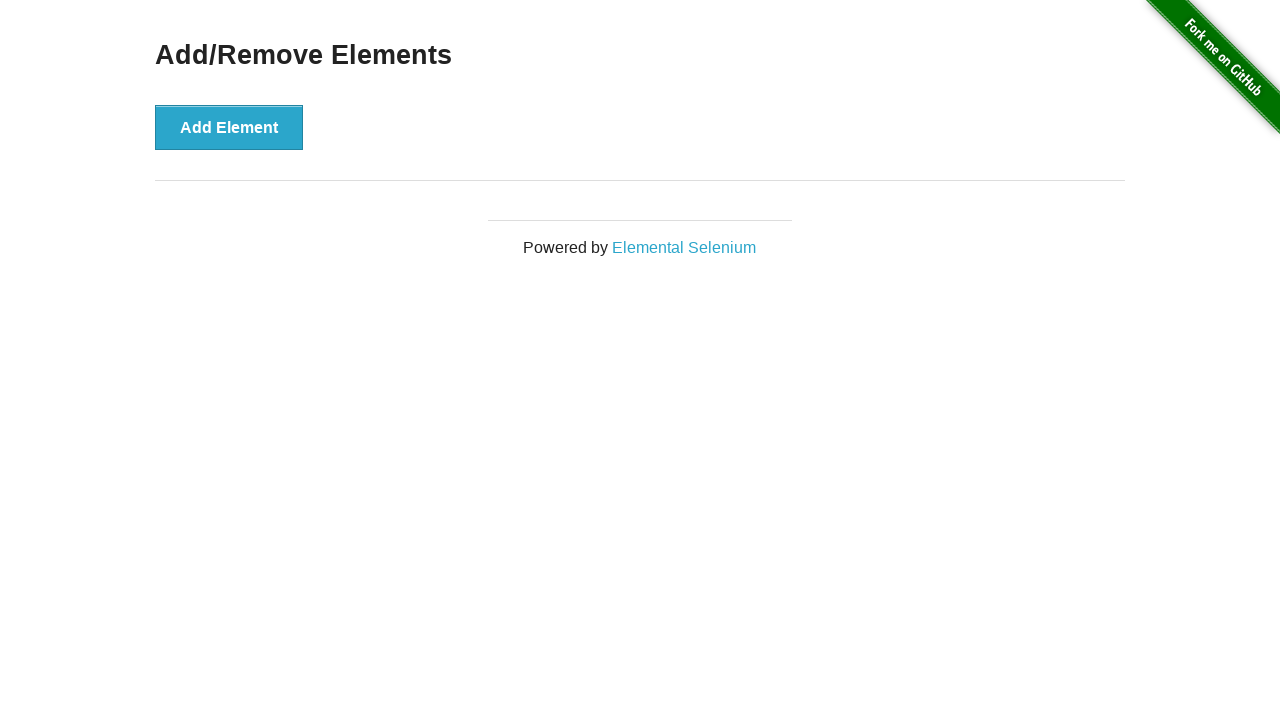

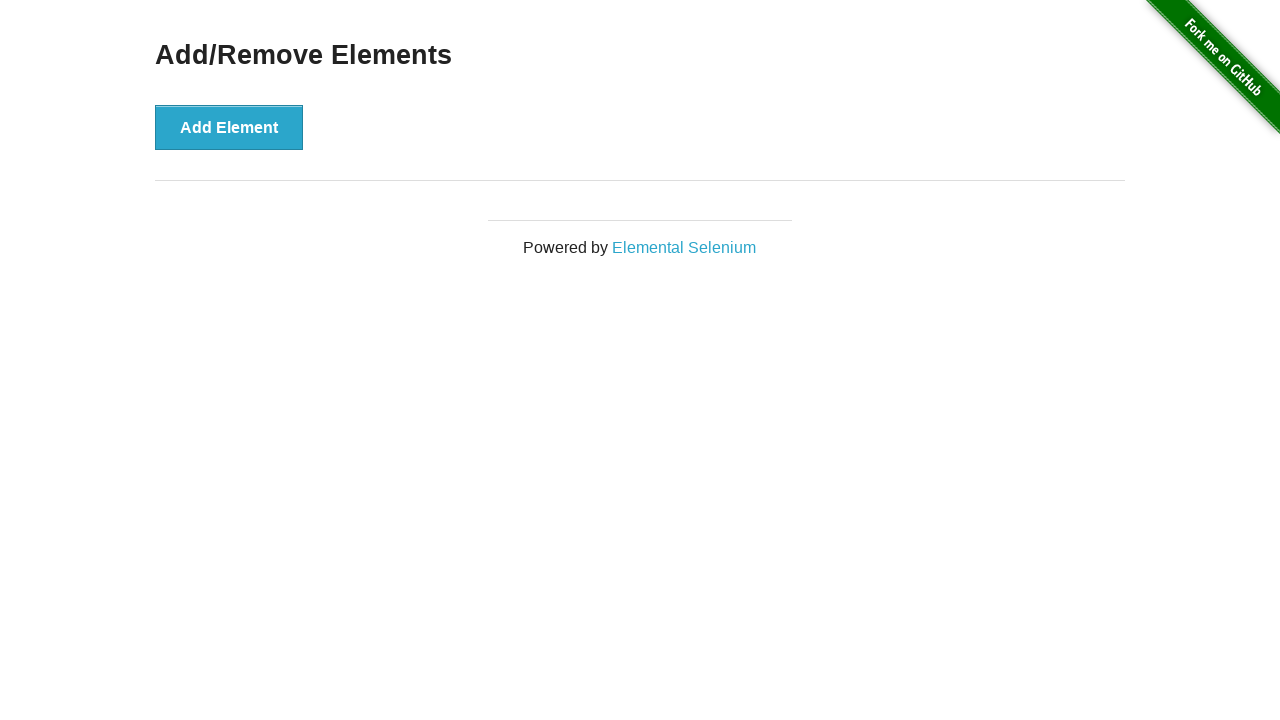